Tests iframe handling by switching to multiple frames and filling out forms within each frame. The first frame contains a registration form (email, password, confirm password) and the second frame contains a login form (username, password).

Starting URL: https://demoapps.qspiders.com/ui/frames/multiple?sublist=2

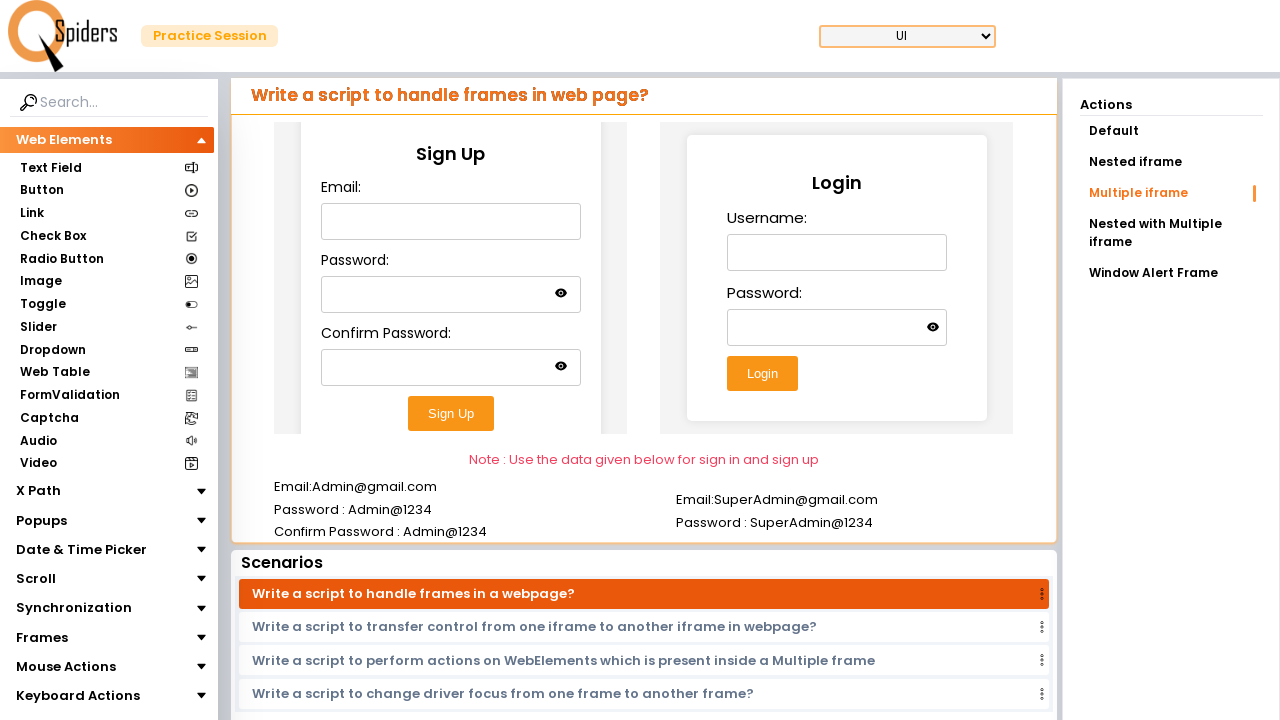

Located first iframe for registration form
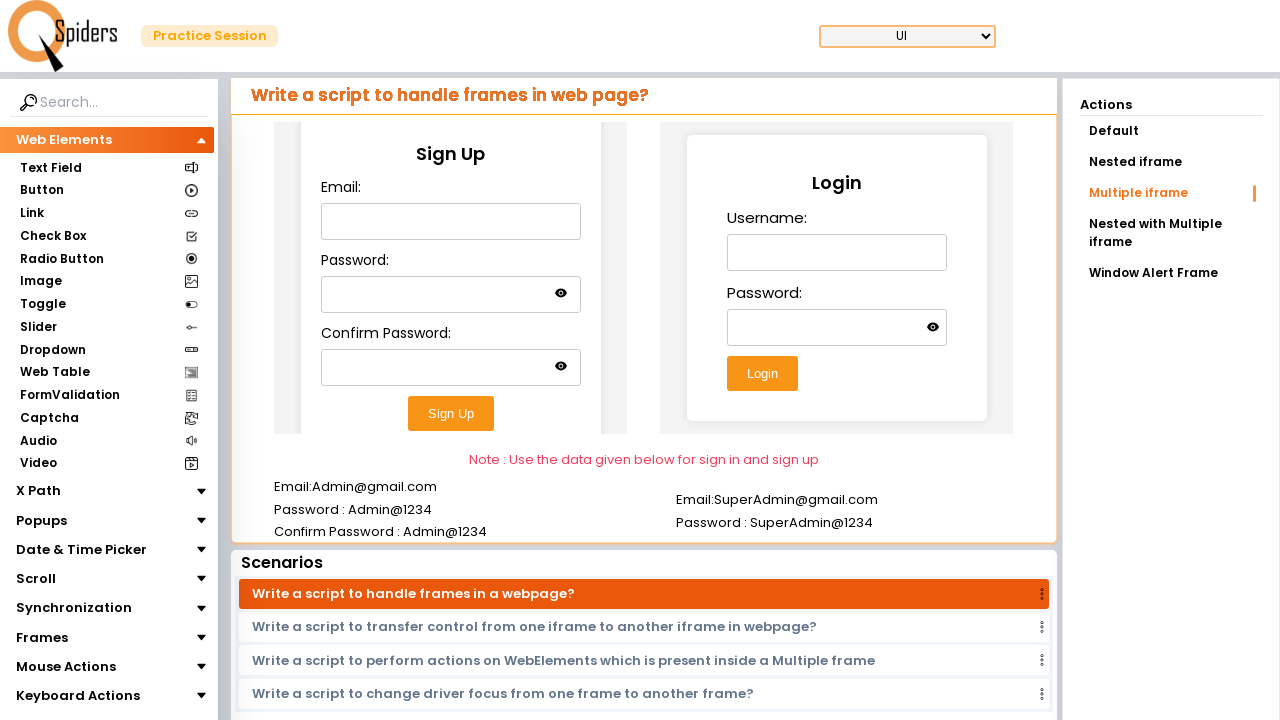

Filled email field in first frame with 'marco.test@example.com' on (//iframe[@class='w-full h-96'])[1] >> internal:control=enter-frame >> input[nam
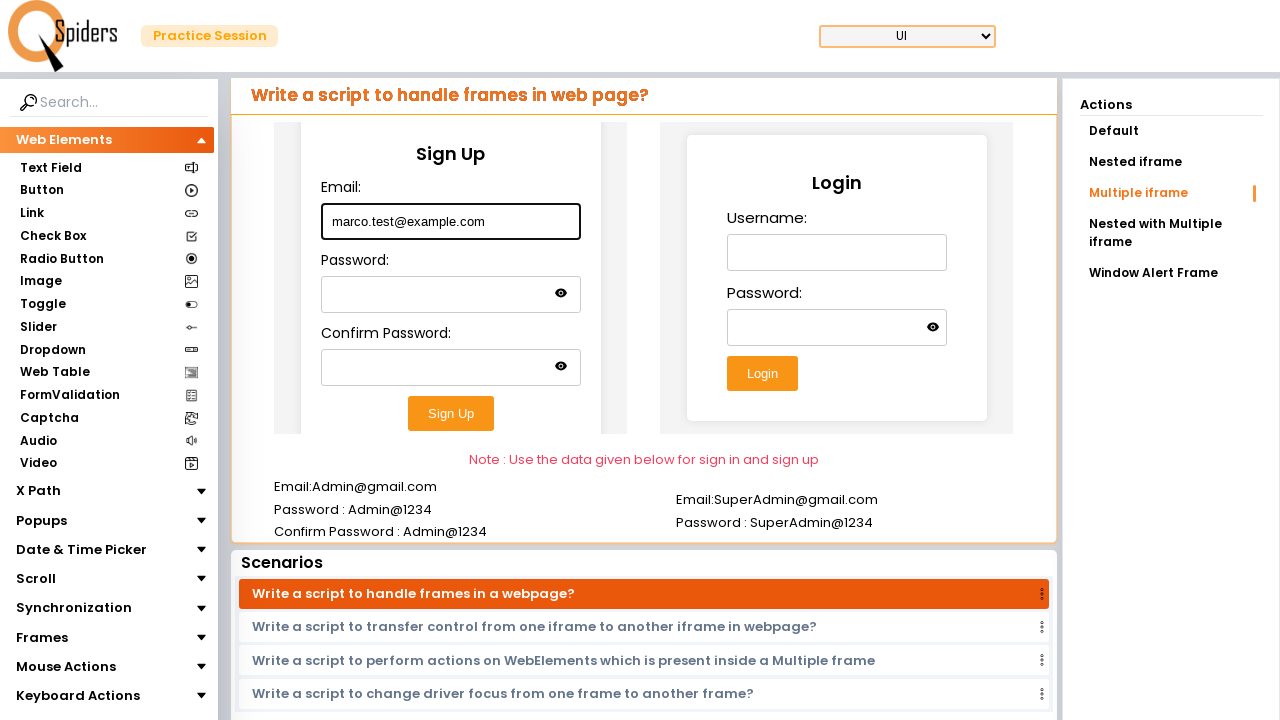

Filled password field in first frame on (//iframe[@class='w-full h-96'])[1] >> internal:control=enter-frame >> input[nam
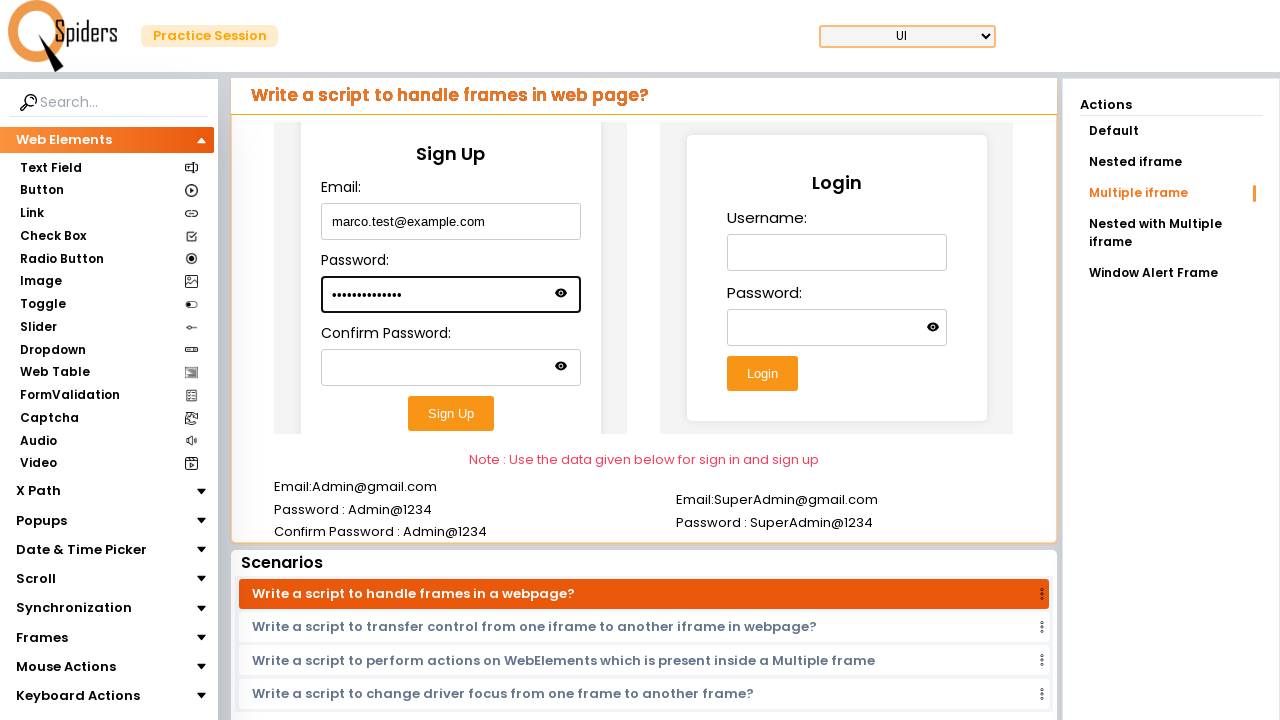

Filled confirm password field in first frame on (//iframe[@class='w-full h-96'])[1] >> internal:control=enter-frame >> input[nam
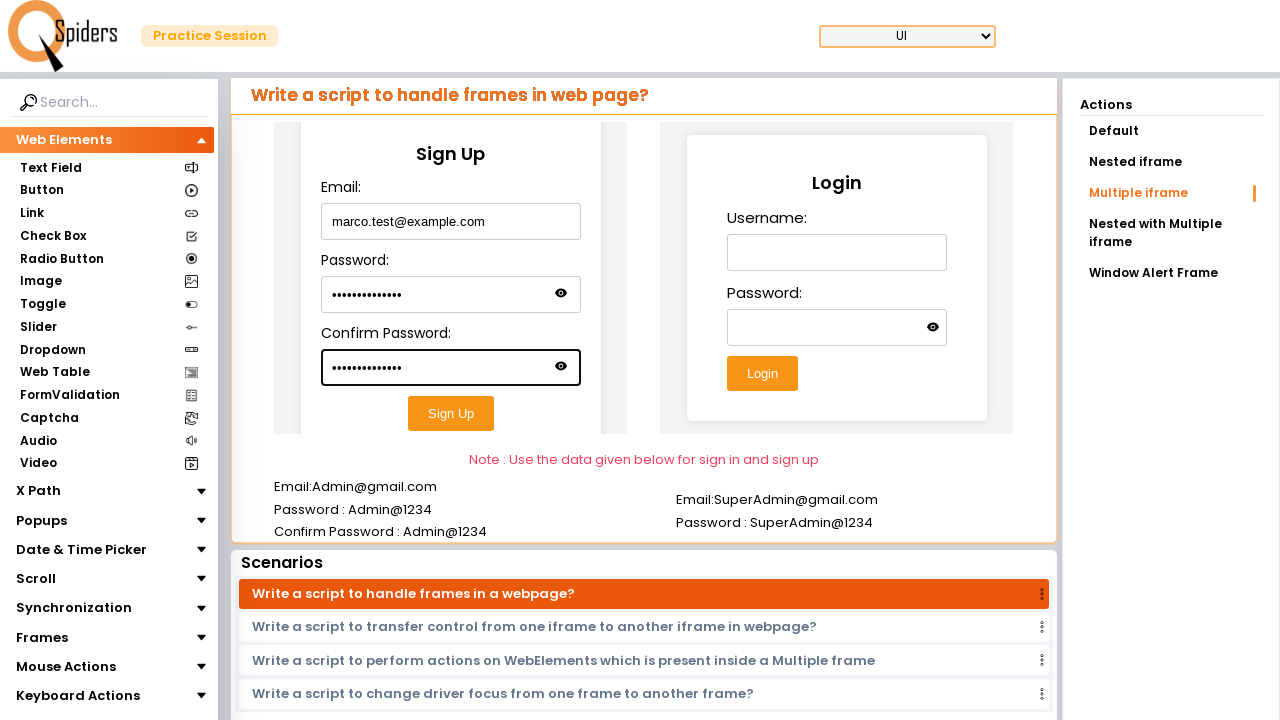

Clicked submit button in first frame to submit registration form at (451, 413) on (//iframe[@class='w-full h-96'])[1] >> internal:control=enter-frame >> button[ty
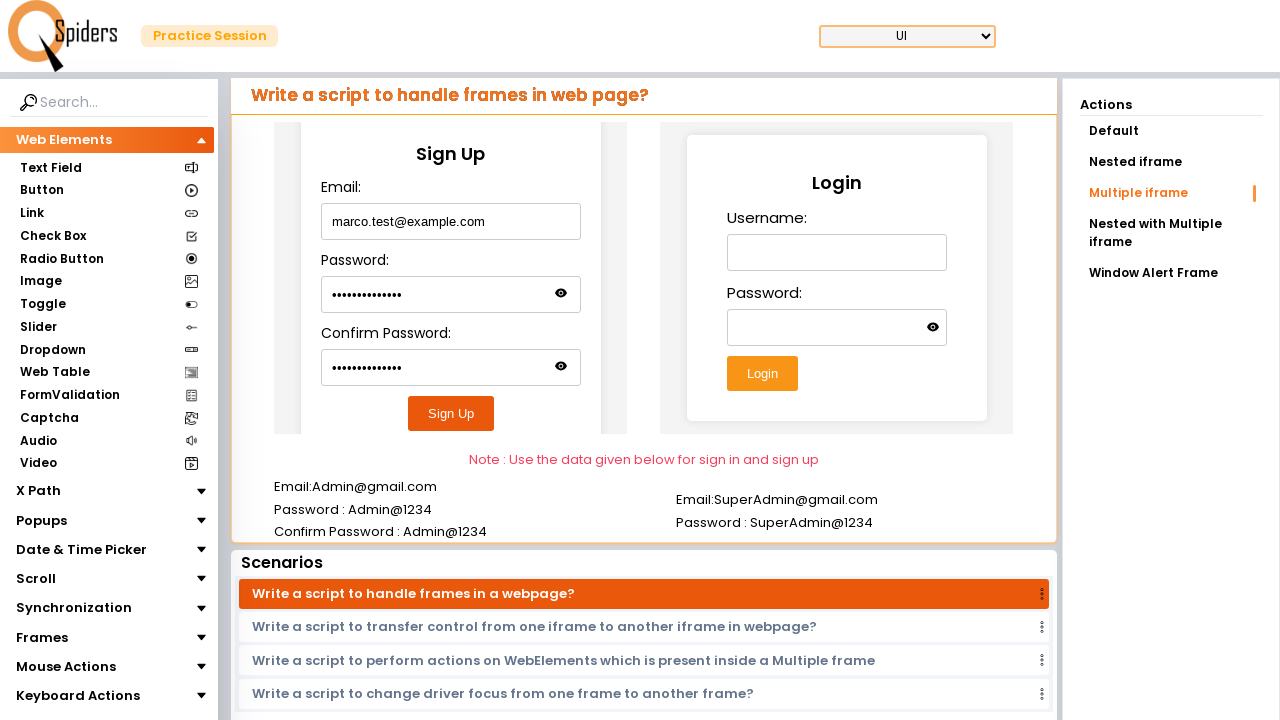

Located second iframe for login form
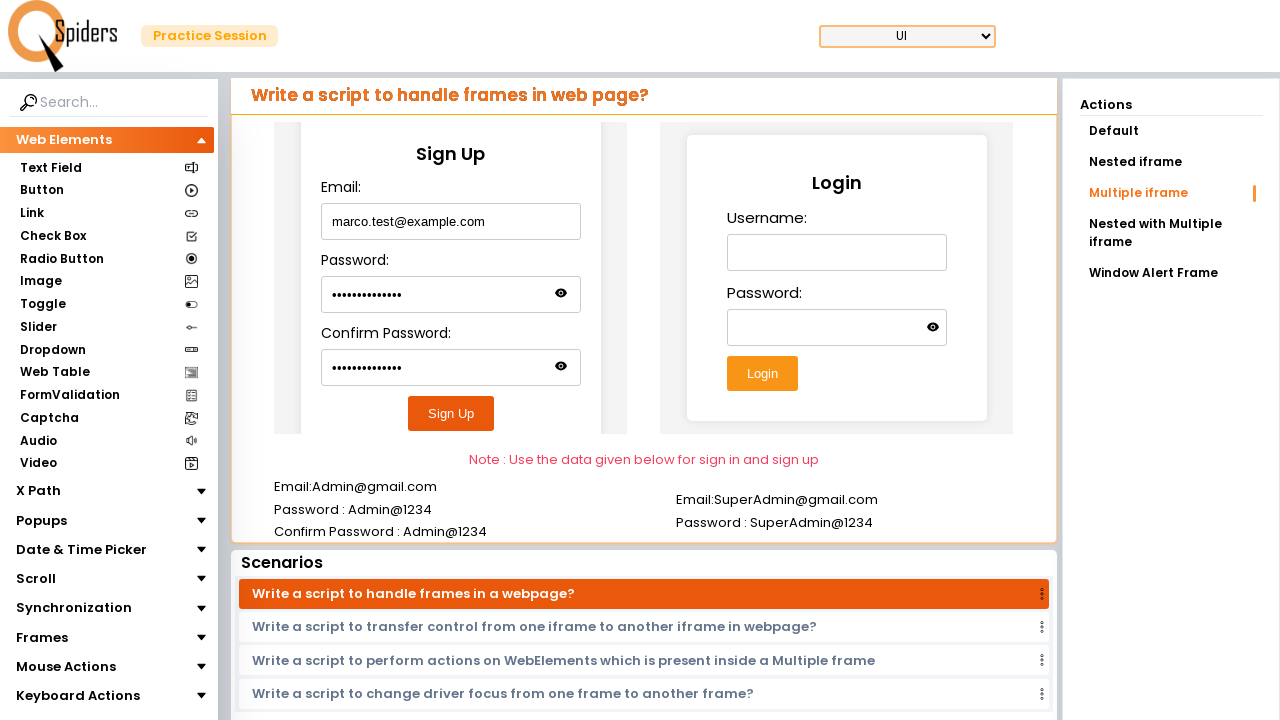

Filled username field in second frame with 'marco_user' on (//iframe[@class='w-full h-96'])[2] >> internal:control=enter-frame >> input#use
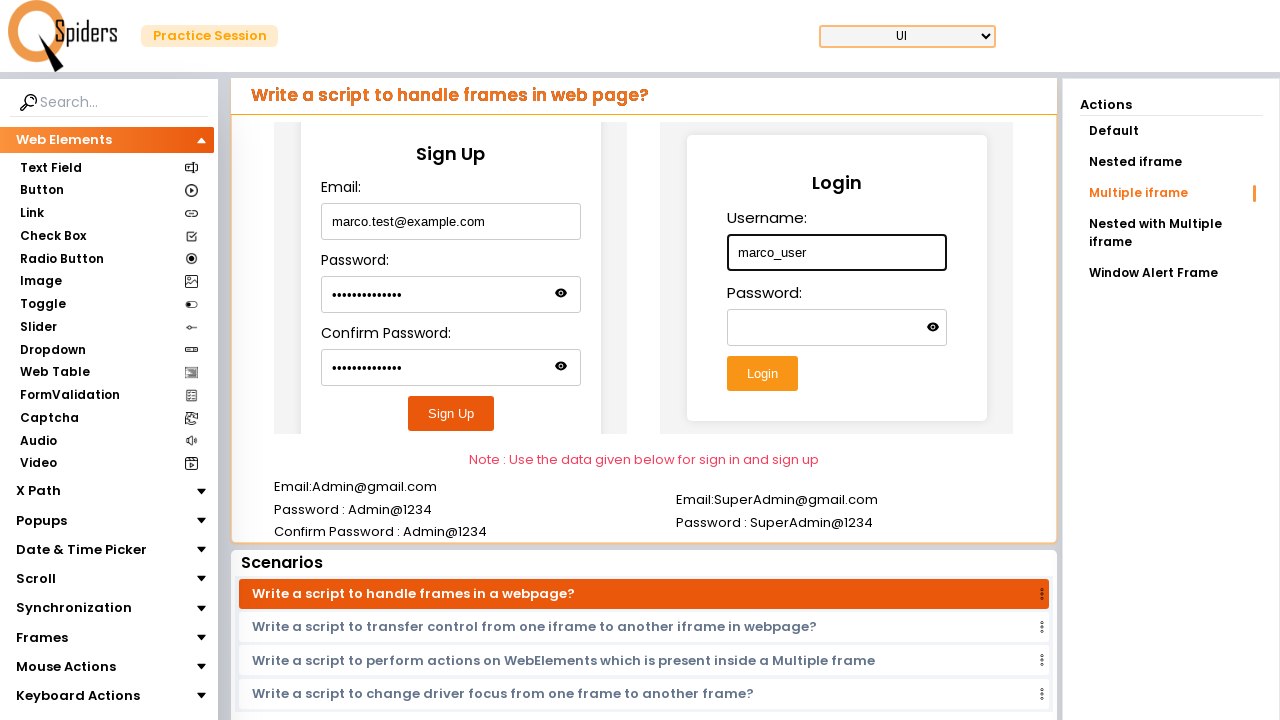

Filled password field in second frame on (//iframe[@class='w-full h-96'])[2] >> internal:control=enter-frame >> input#pas
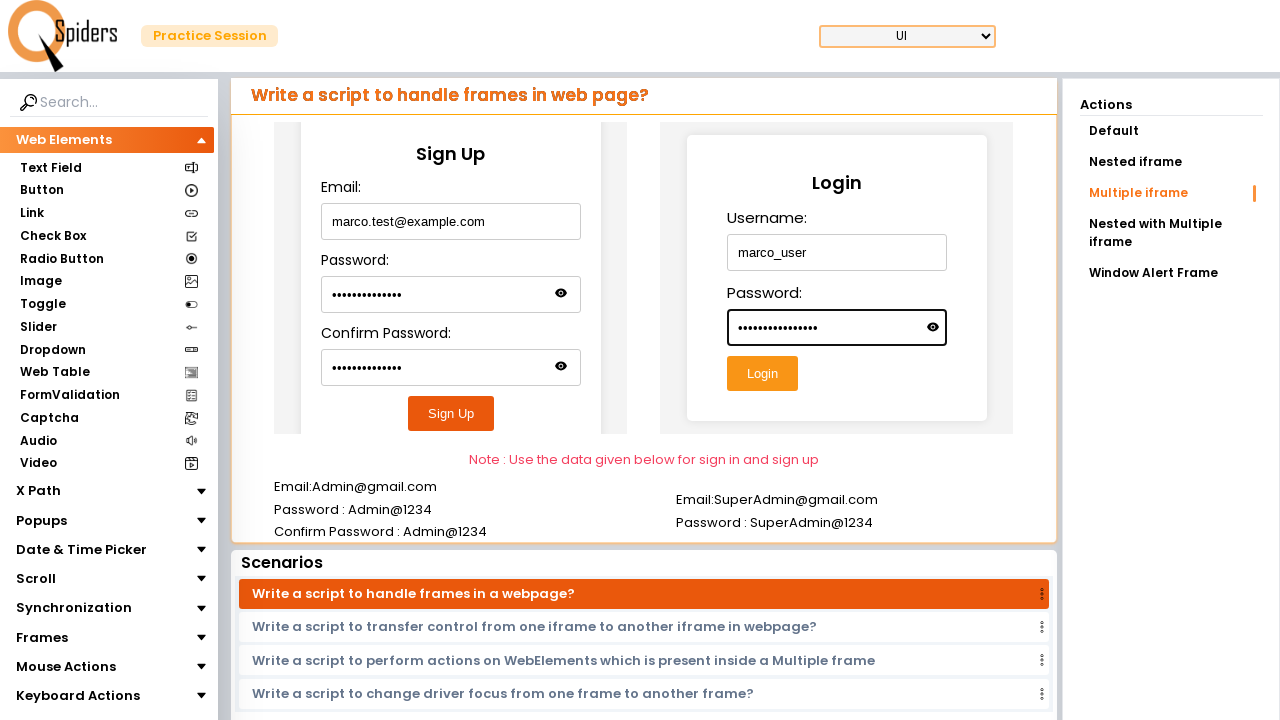

Clicked submit button in second frame to submit login form at (762, 374) on (//iframe[@class='w-full h-96'])[2] >> internal:control=enter-frame >> button[ty
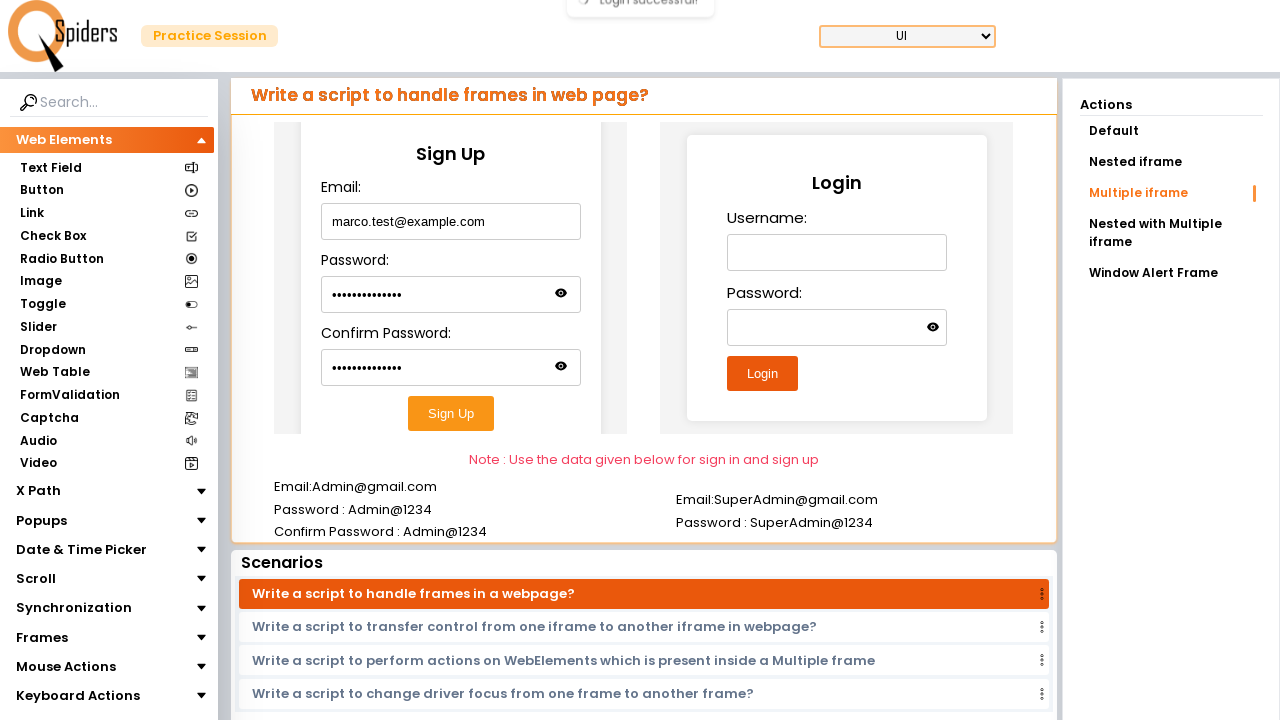

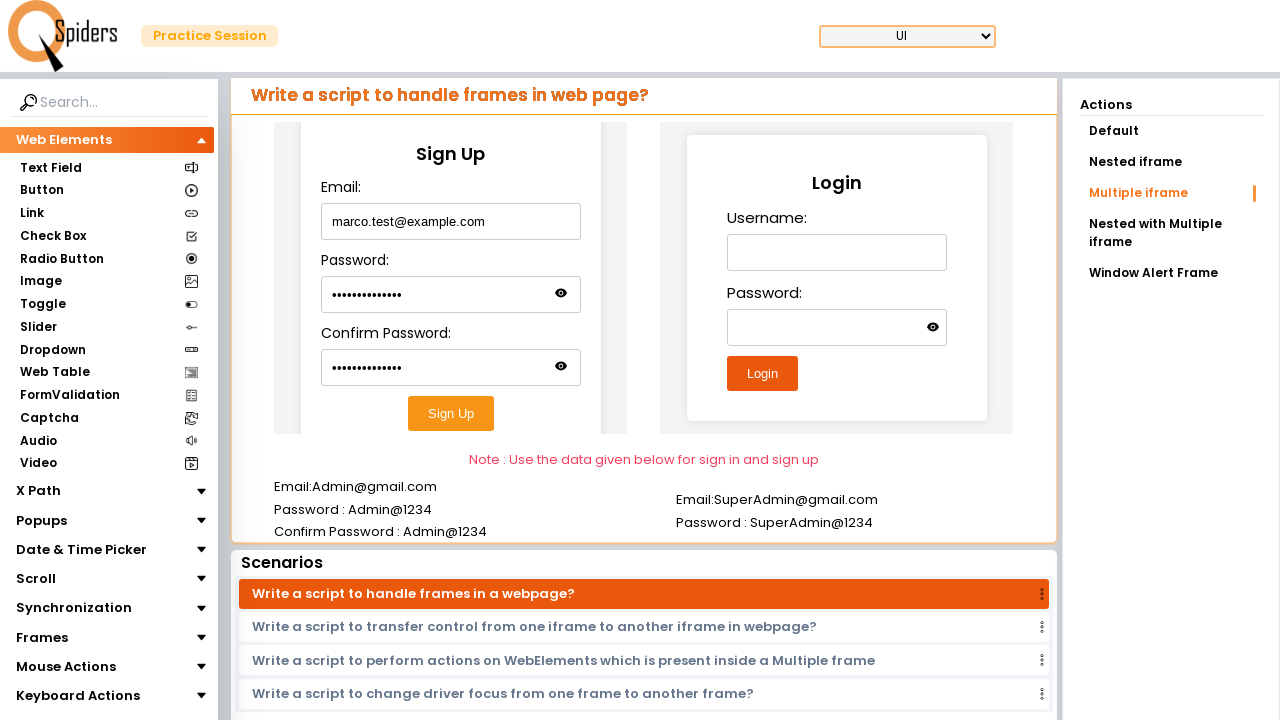